Navigates to a course page, waits for the page to load, finds links in the aside and main sections, then clicks on a link in the main section (Exercise 3) to navigate to another page.

Starting URL: https://curso-python-selenium.netlify.app/aula_04.html

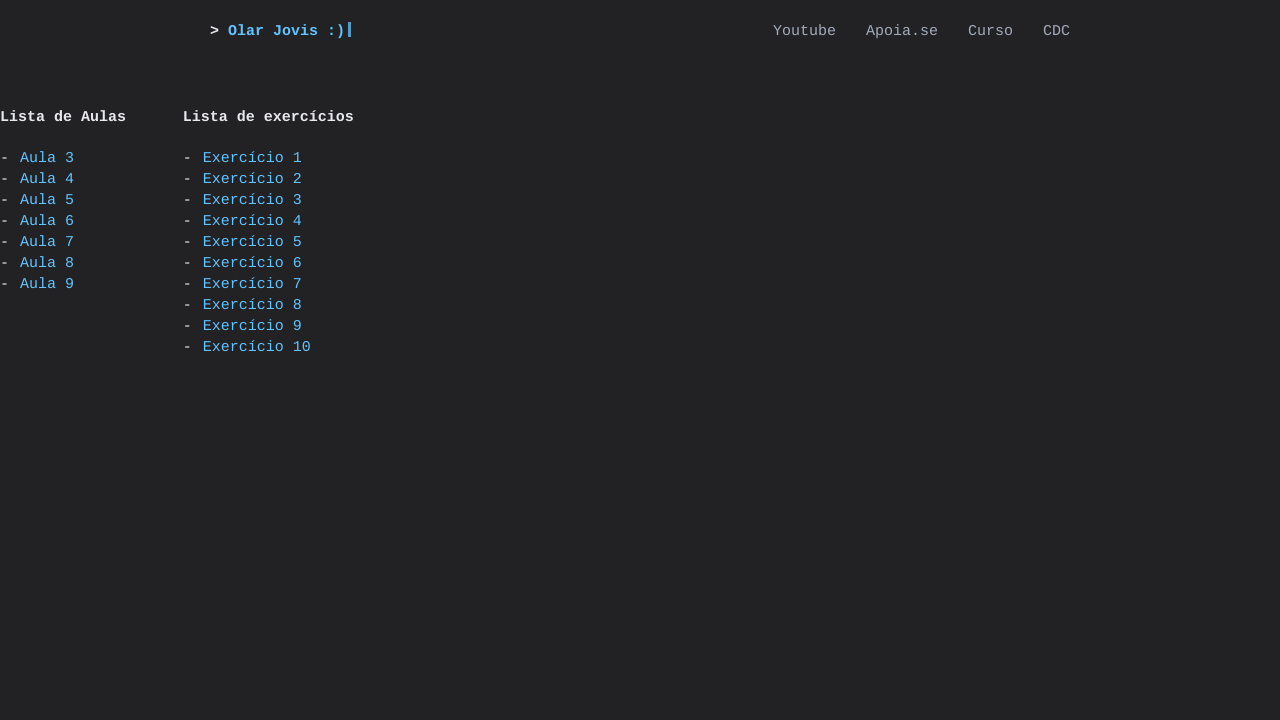

Waited for aside element to load
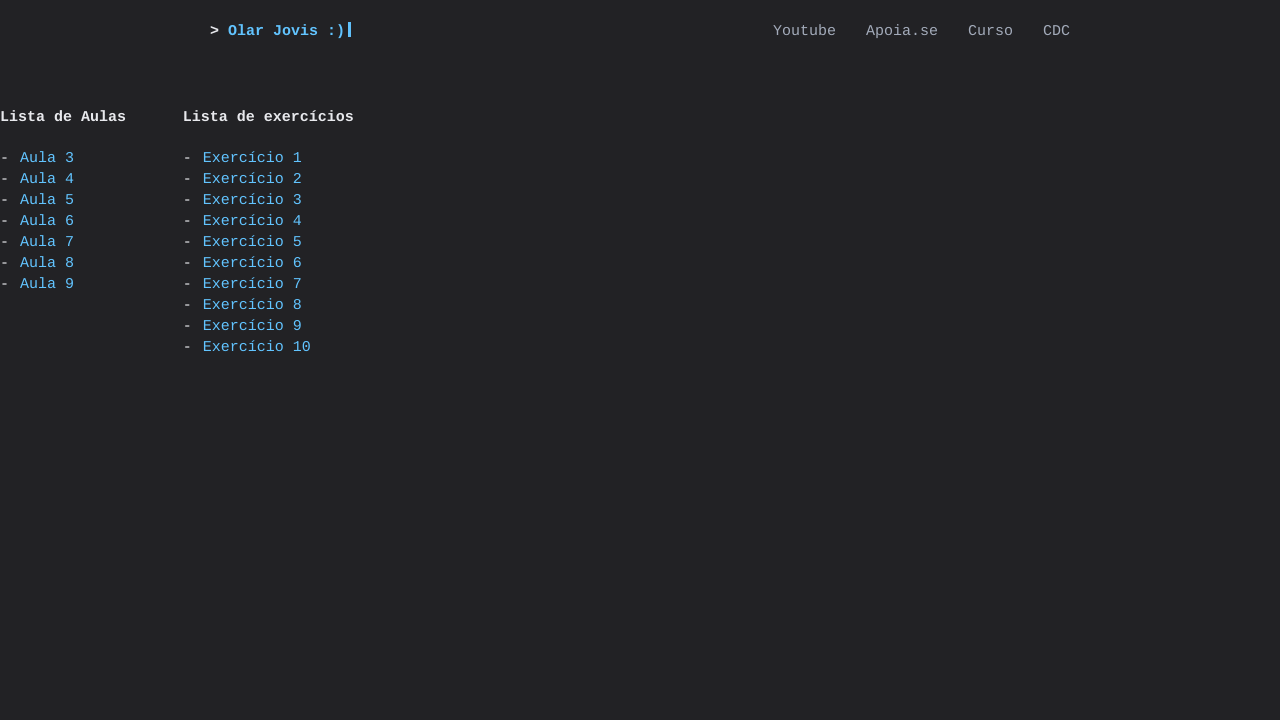

Waited for main element to load
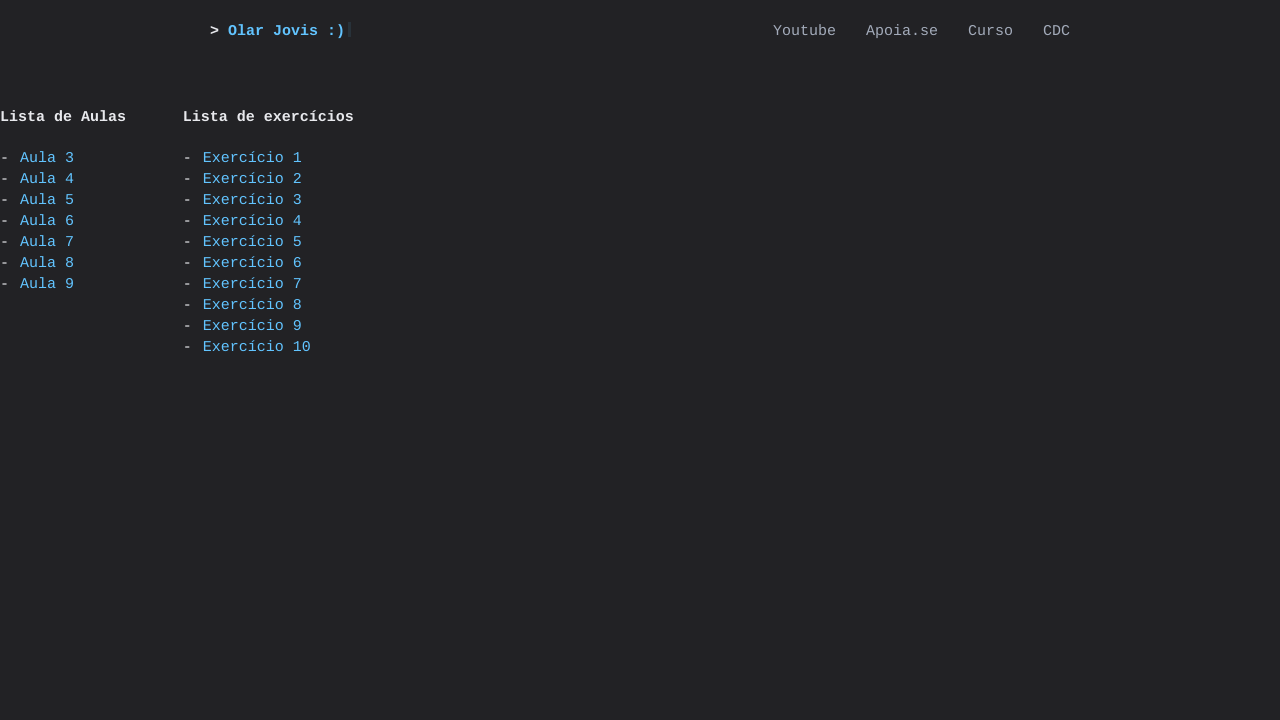

Clicked on Exercício 3 link in main section at (252, 200) on main a:has-text('Exercício 3')
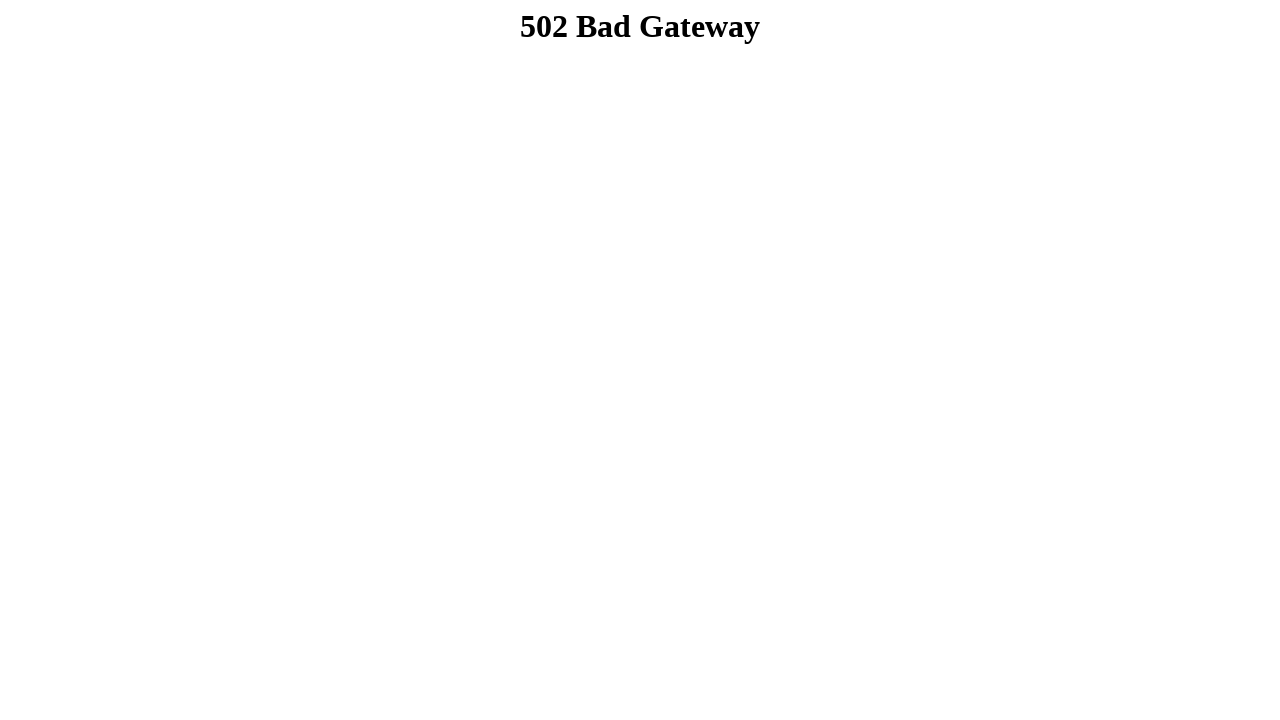

Waited for network idle after navigation to Exercício 3 page
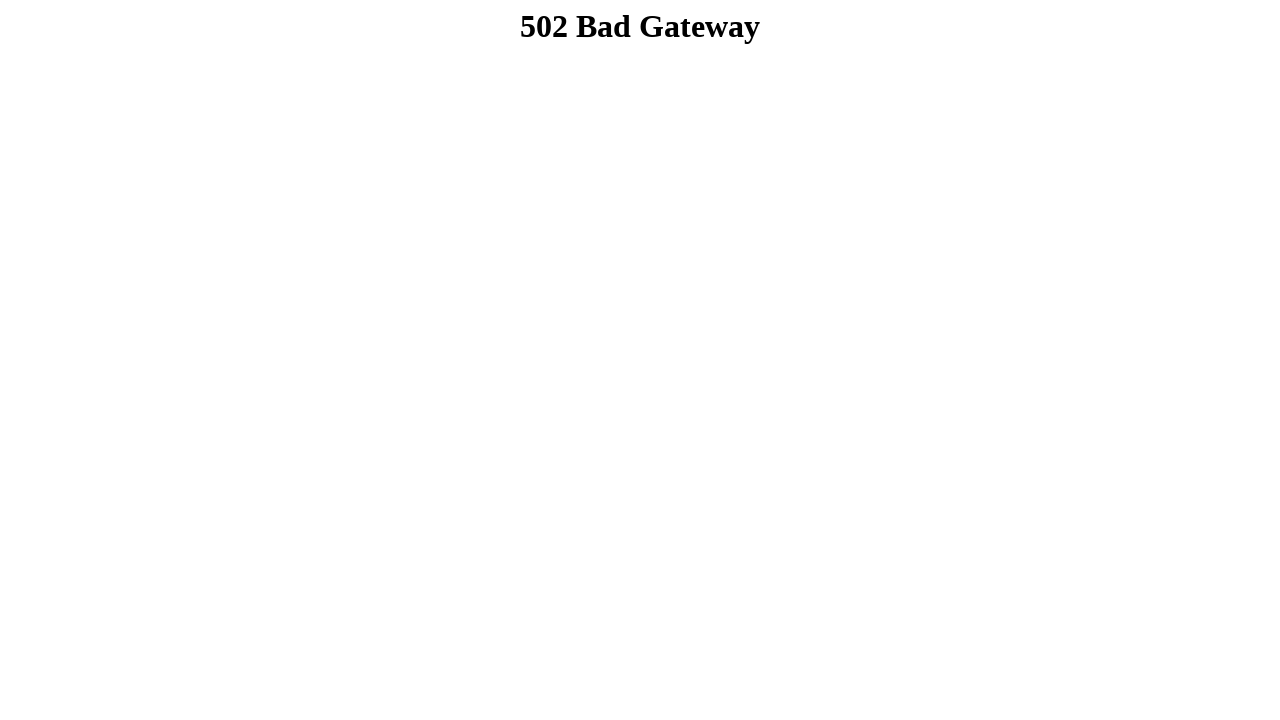

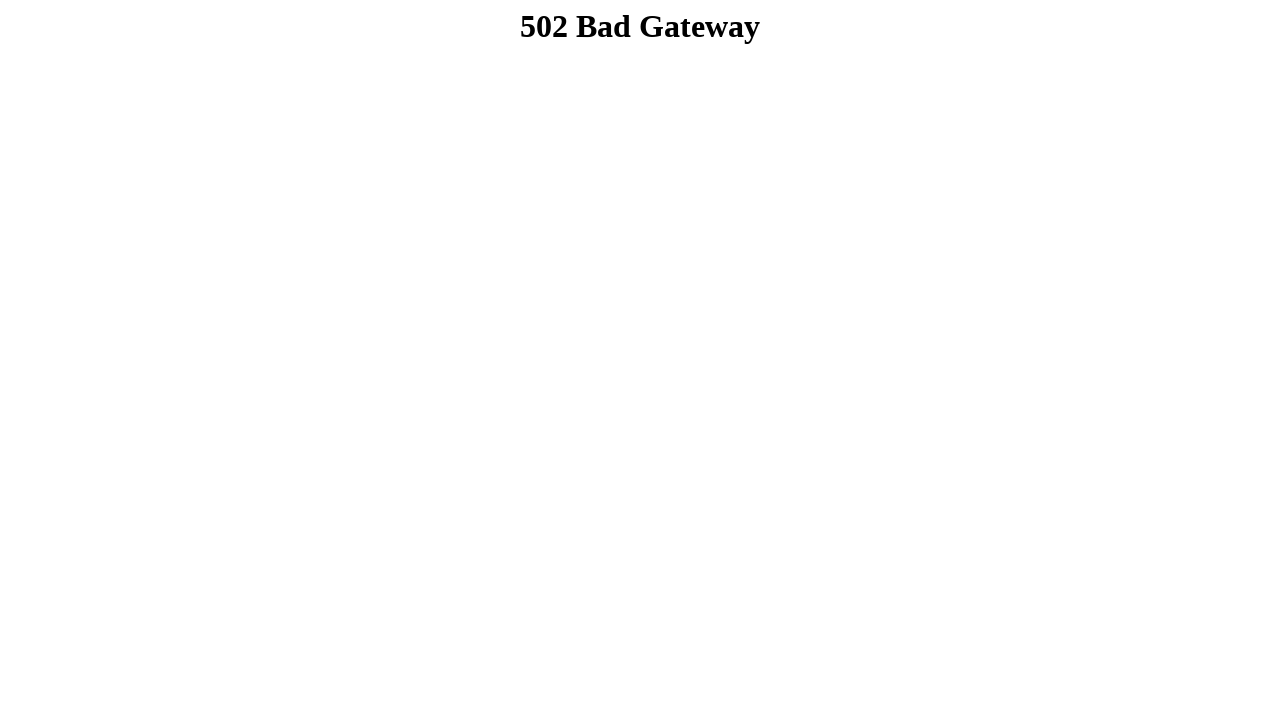